Tests an e-commerce shopping flow by searching for products, adding items to cart, and proceeding to checkout

Starting URL: https://rahulshettyacademy.com/seleniumPractise/#/

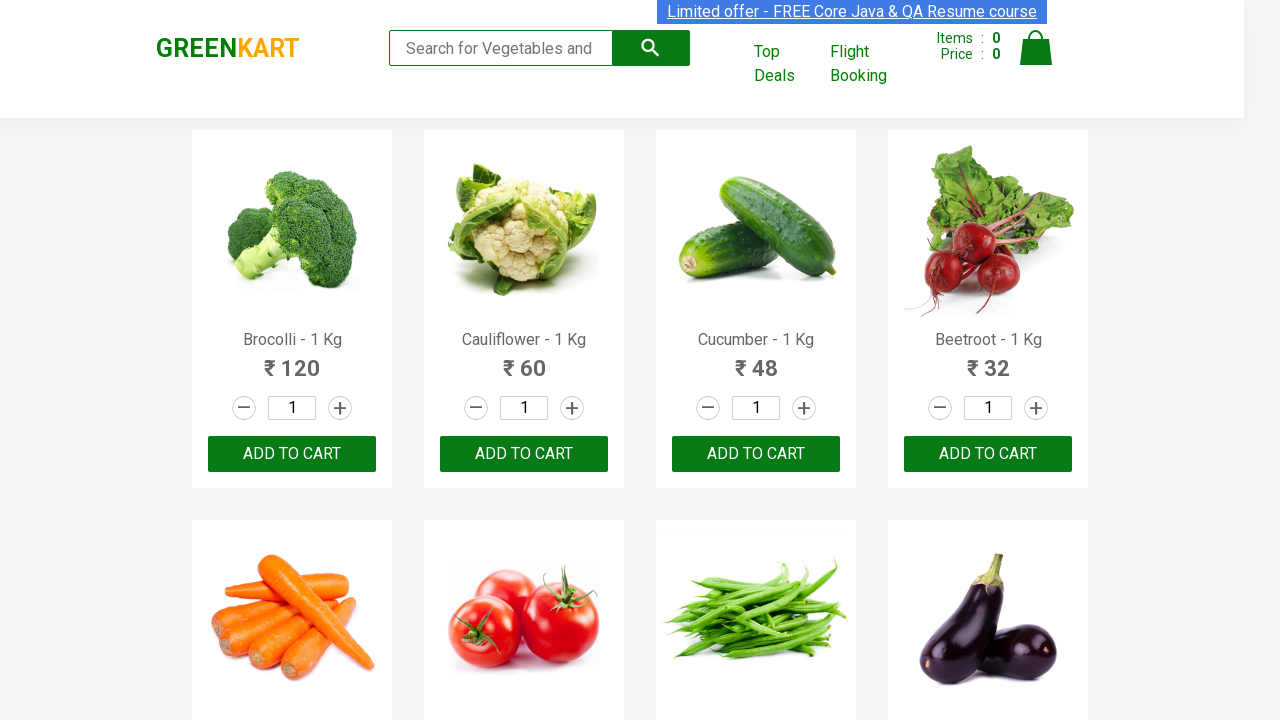

Filled search field with 'ca' to search for products on .search-keyword
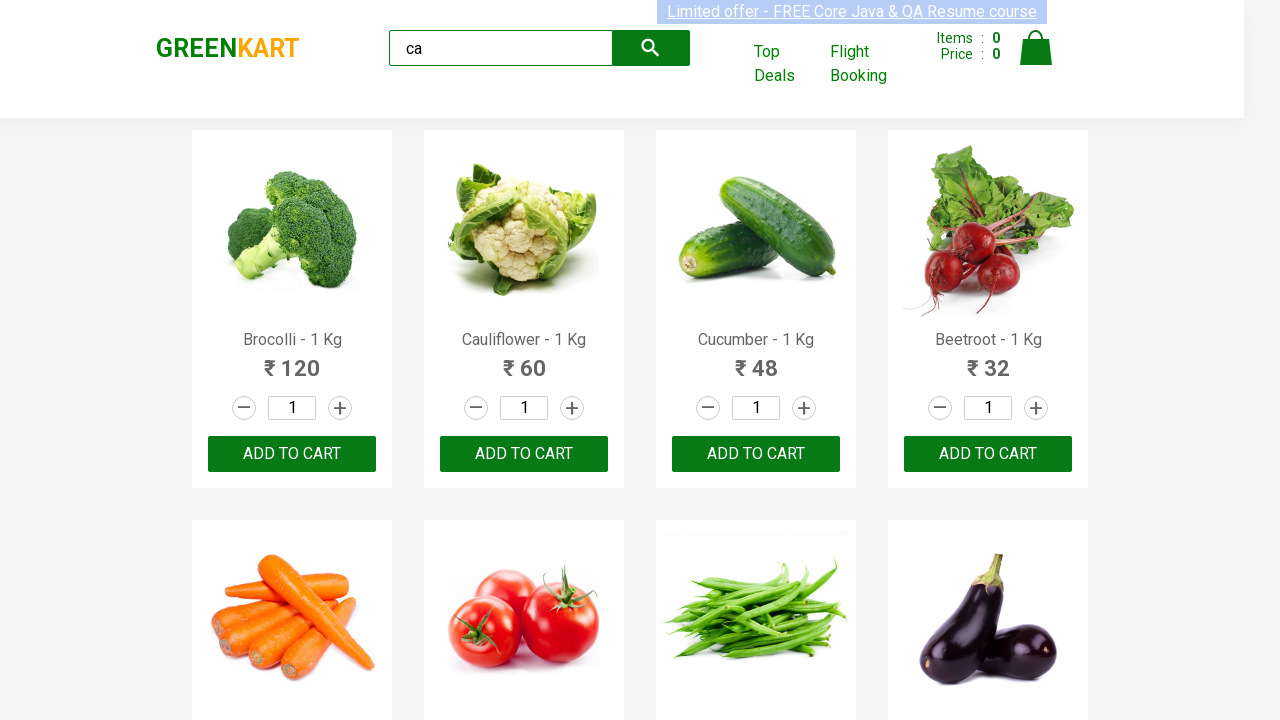

Waited 2 seconds for products to load
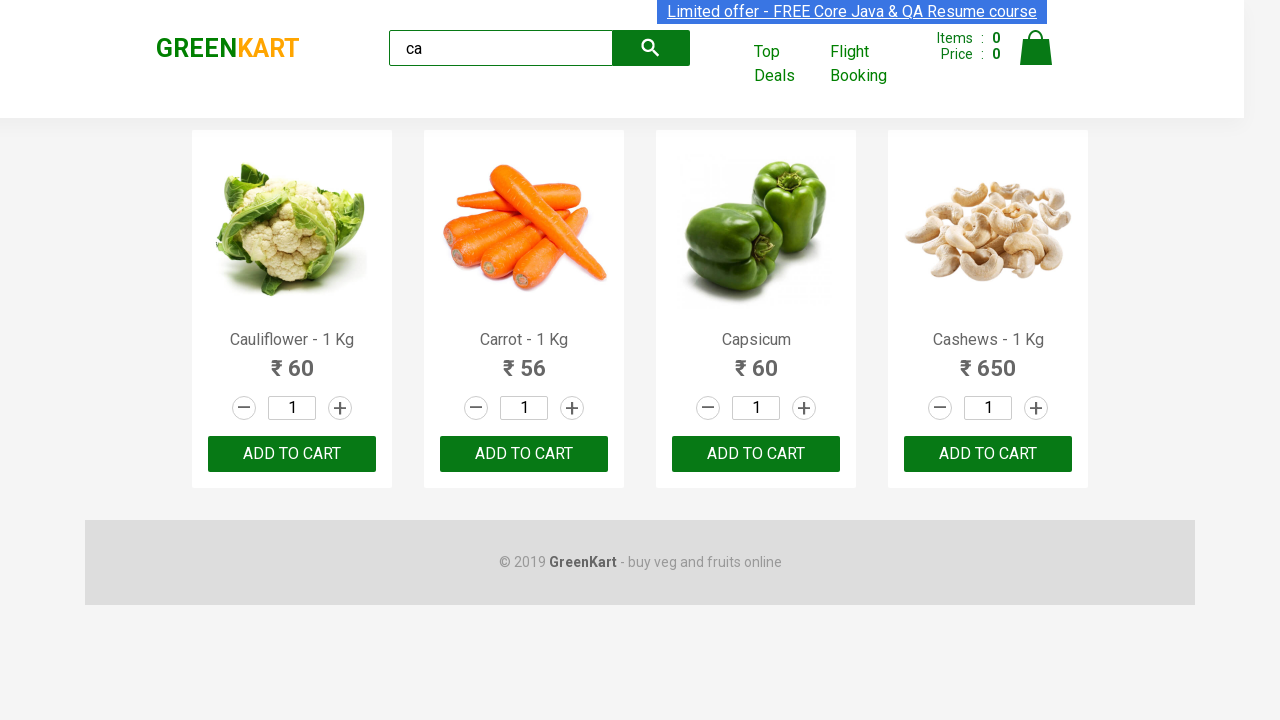

Verified that products are visible on the page
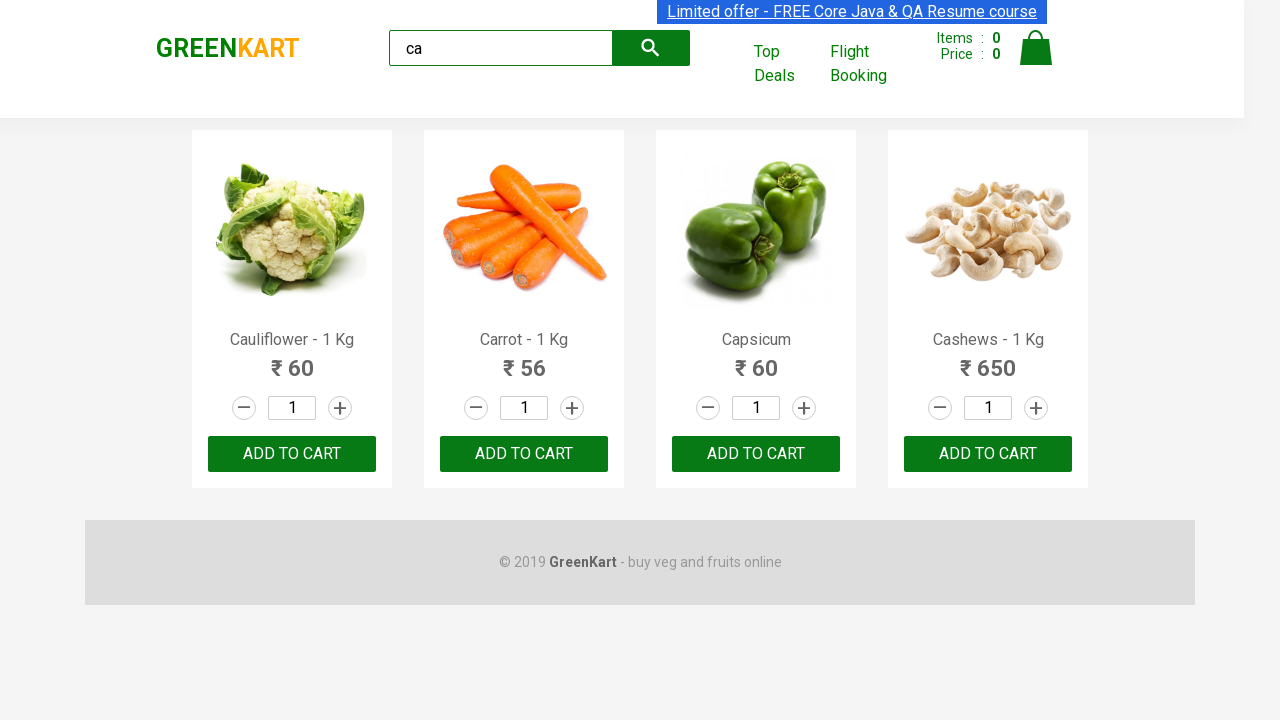

Clicked 'ADD TO CART' button for the third product at (756, 454) on .products .product >> nth=2 >> internal:text="ADD TO CART"i
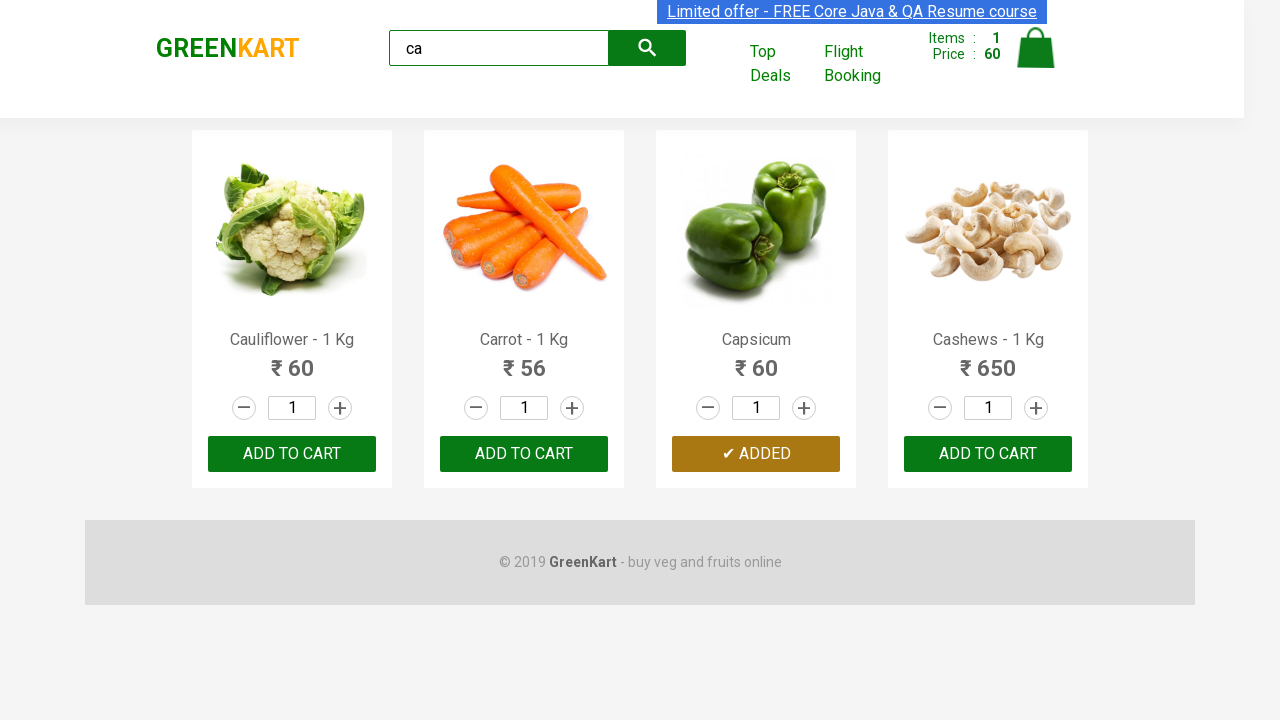

Retrieved list of all visible products
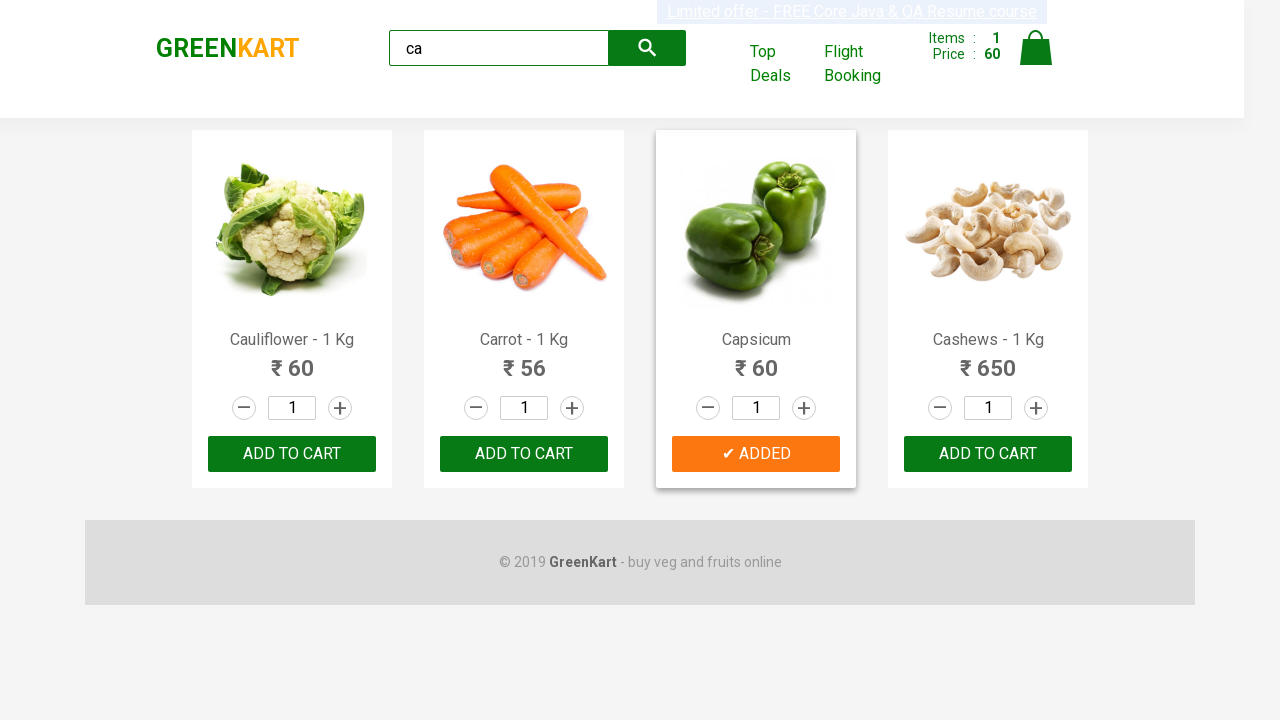

Checked product name: Cauliflower - 1 Kg
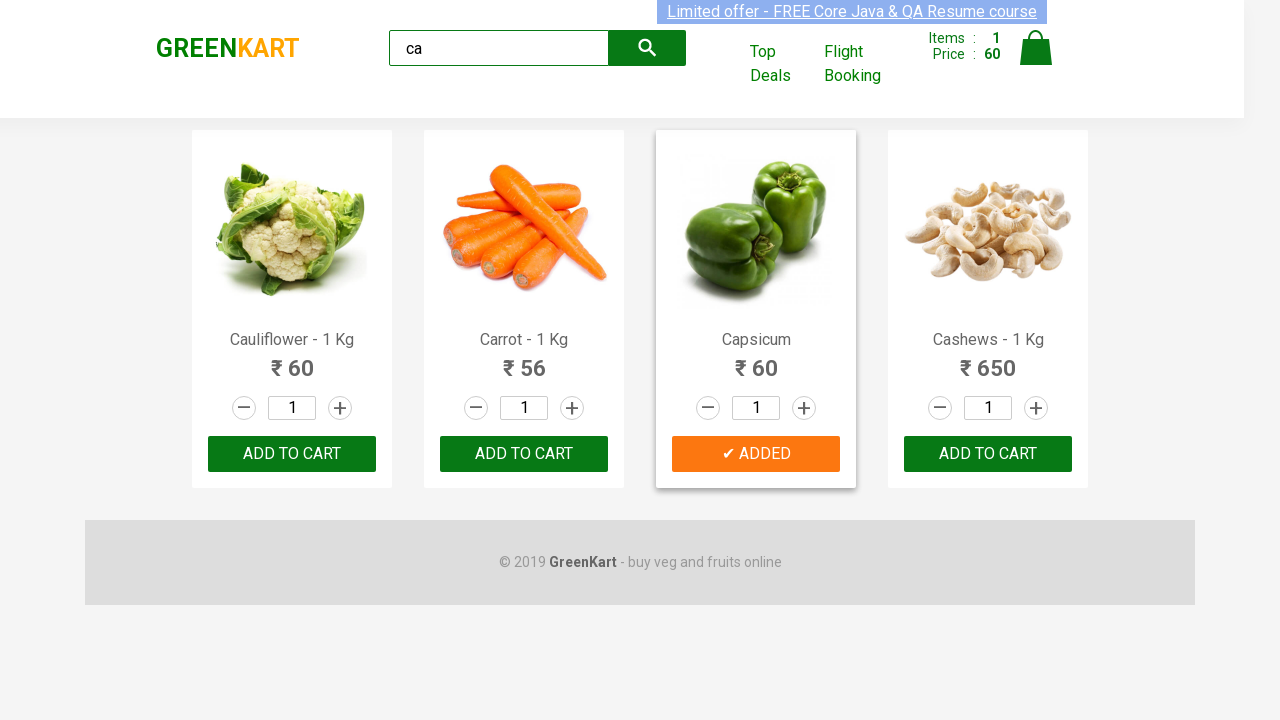

Checked product name: Carrot - 1 Kg
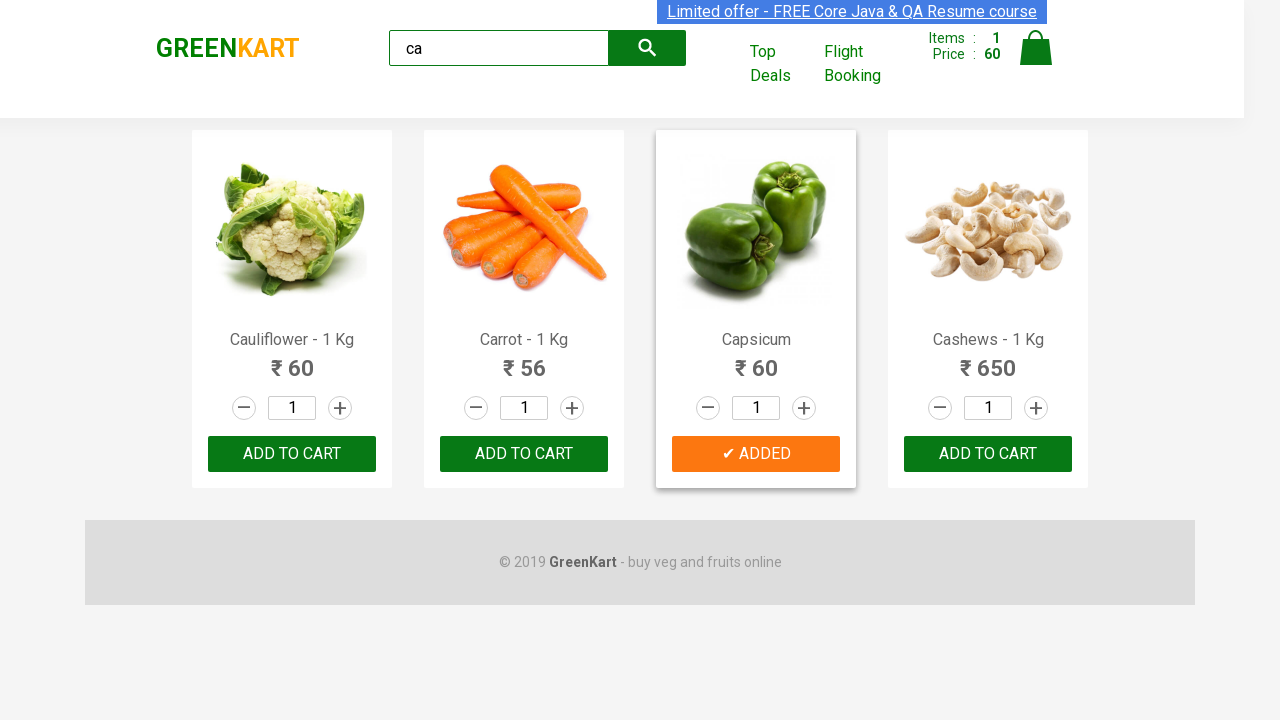

Checked product name: Capsicum
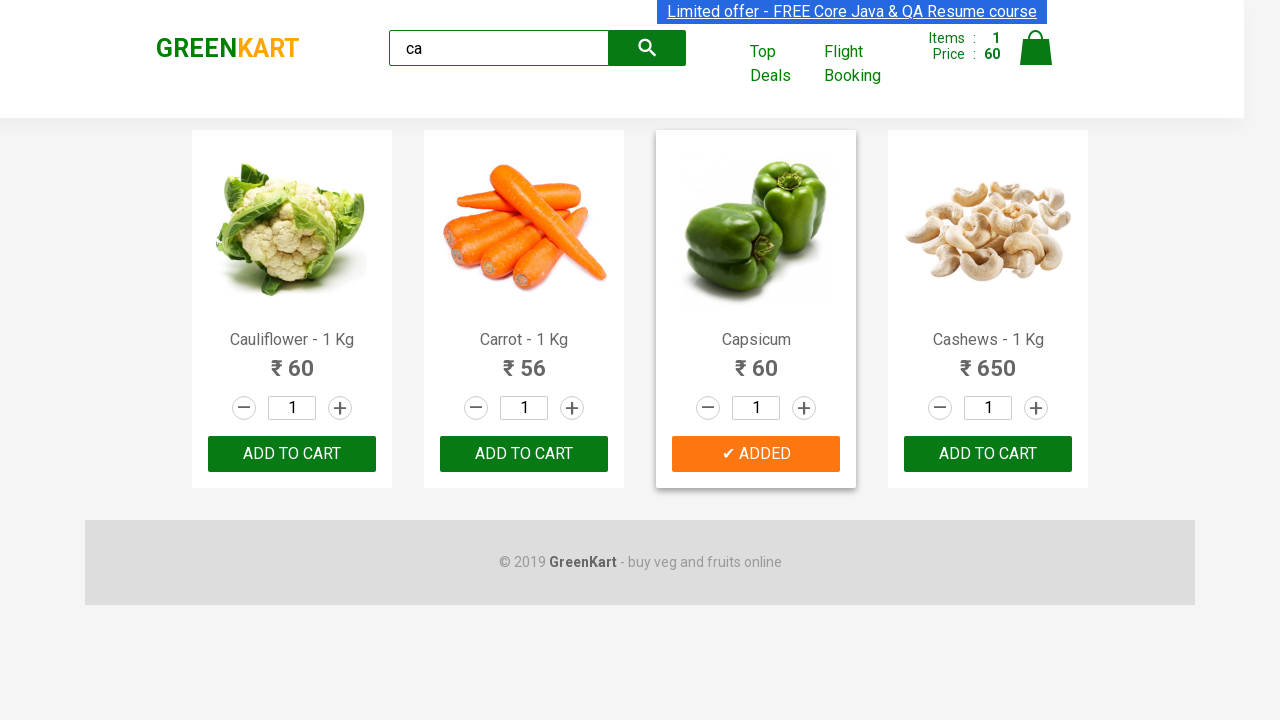

Checked product name: Cashews - 1 Kg
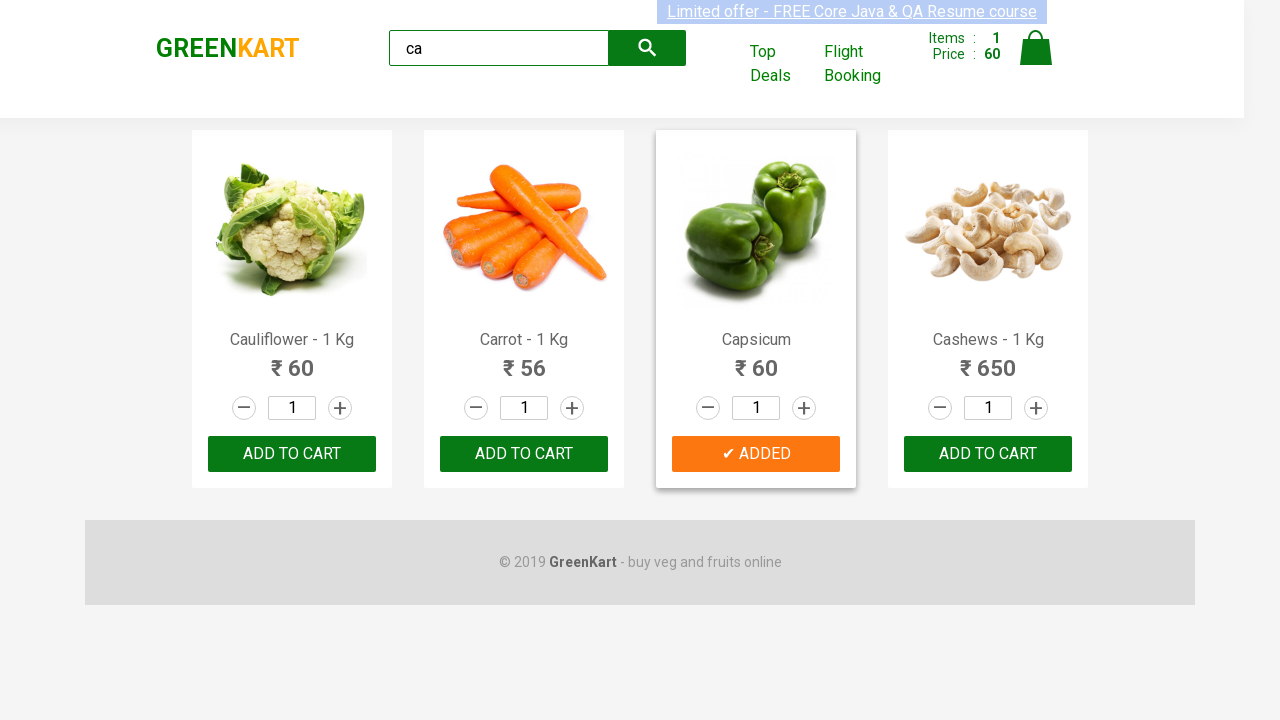

Found Cashews product and clicked 'ADD TO CART' button at (988, 454) on .products .product >> nth=3 >> button
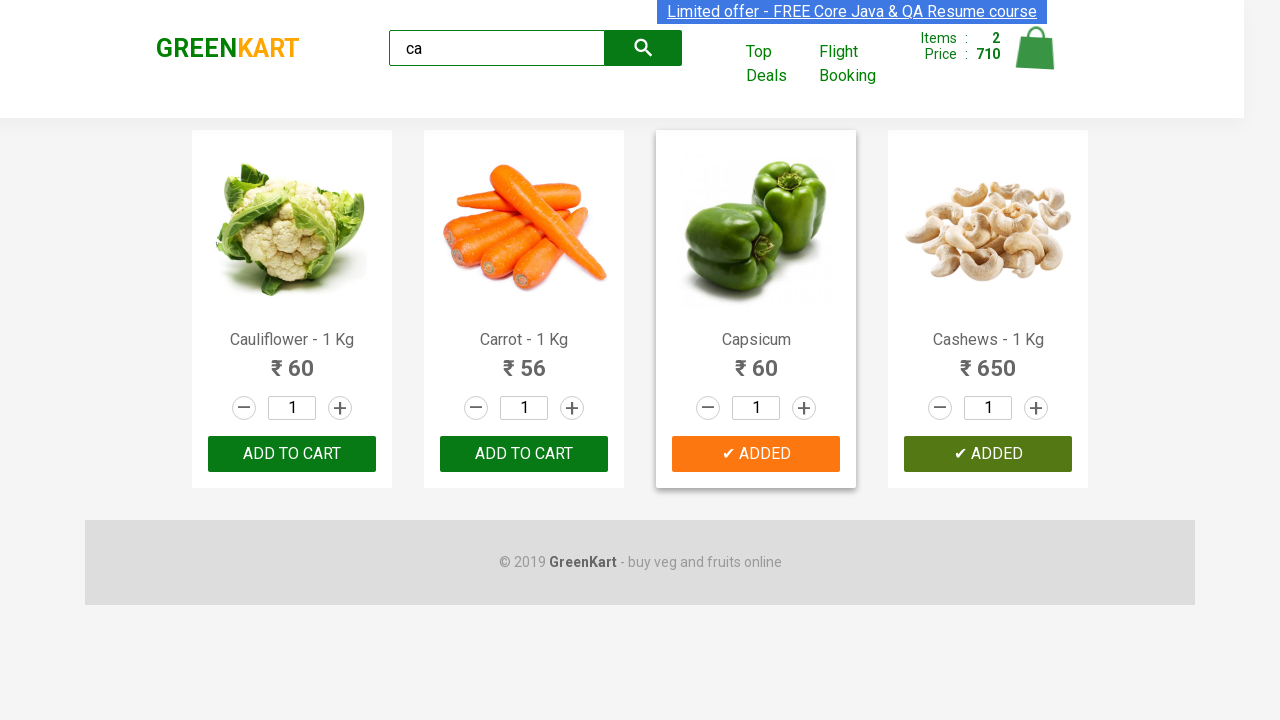

Clicked on shopping cart icon to view cart at (1036, 59) on .cart-icon
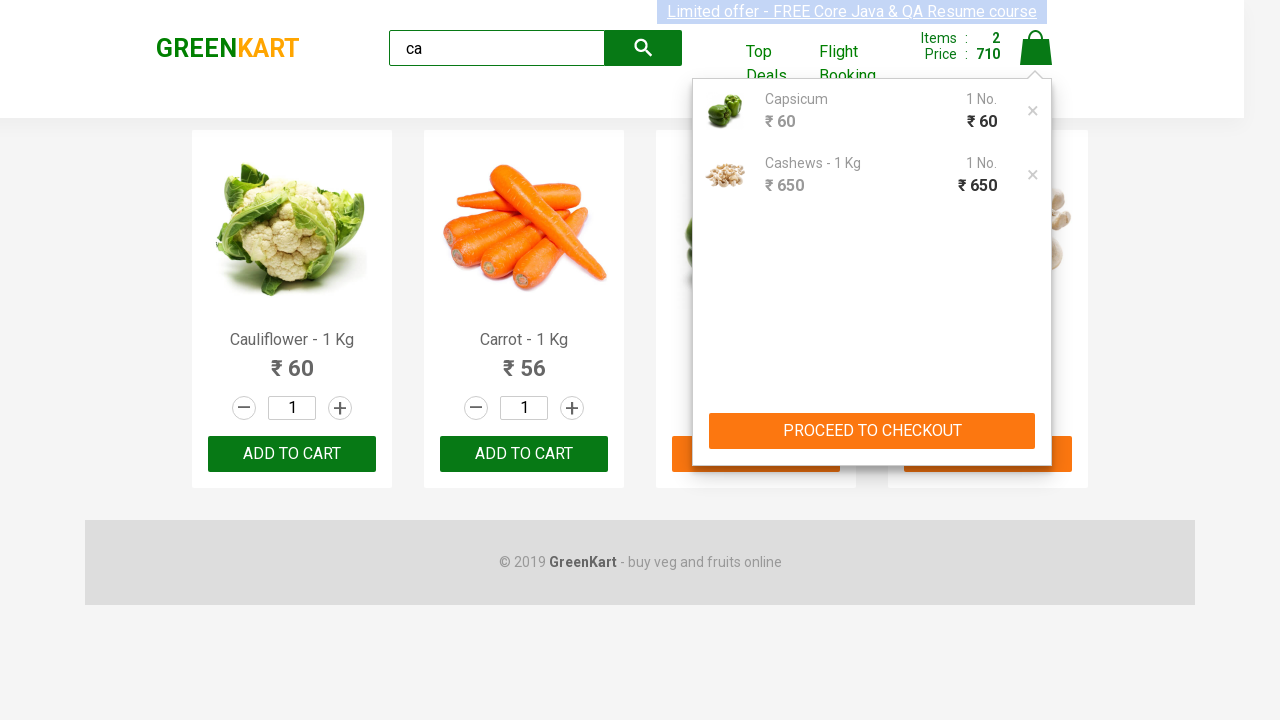

Clicked the visible checkout button from cart at (872, 431) on .action-block button:visible
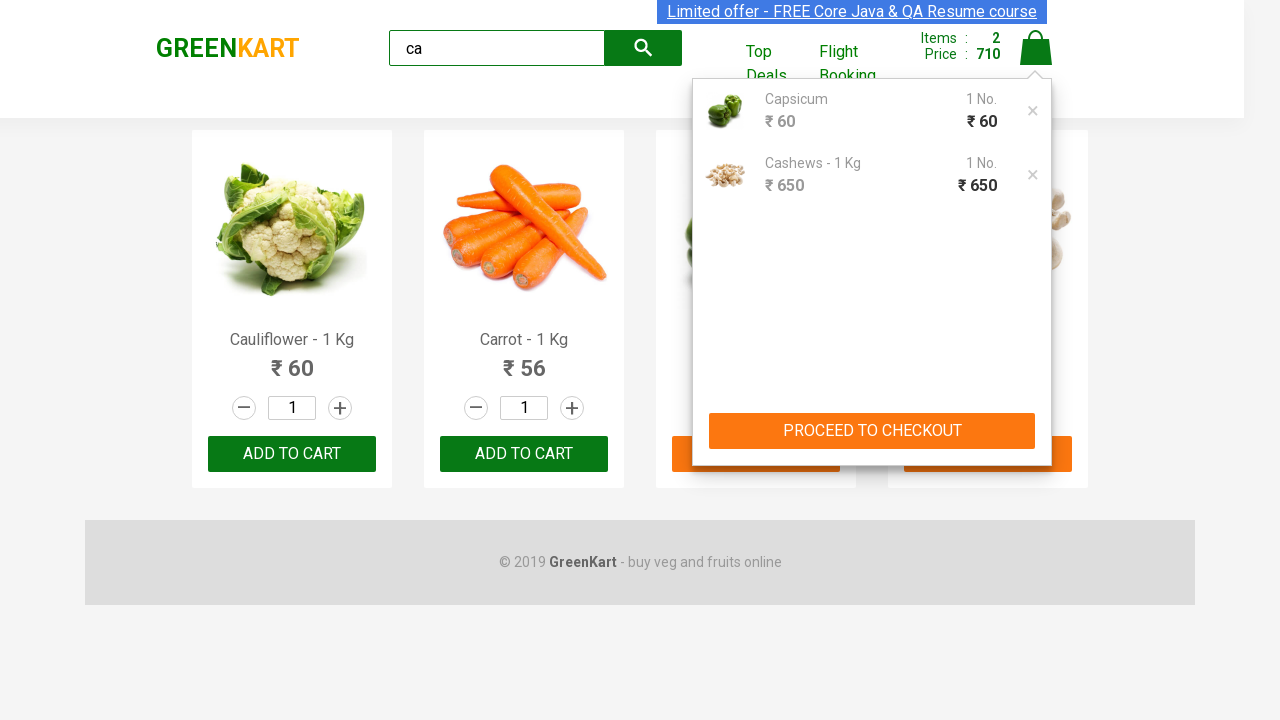

Clicked 'Place Order' button to complete the purchase at (1036, 491) on internal:text="Place Order"i
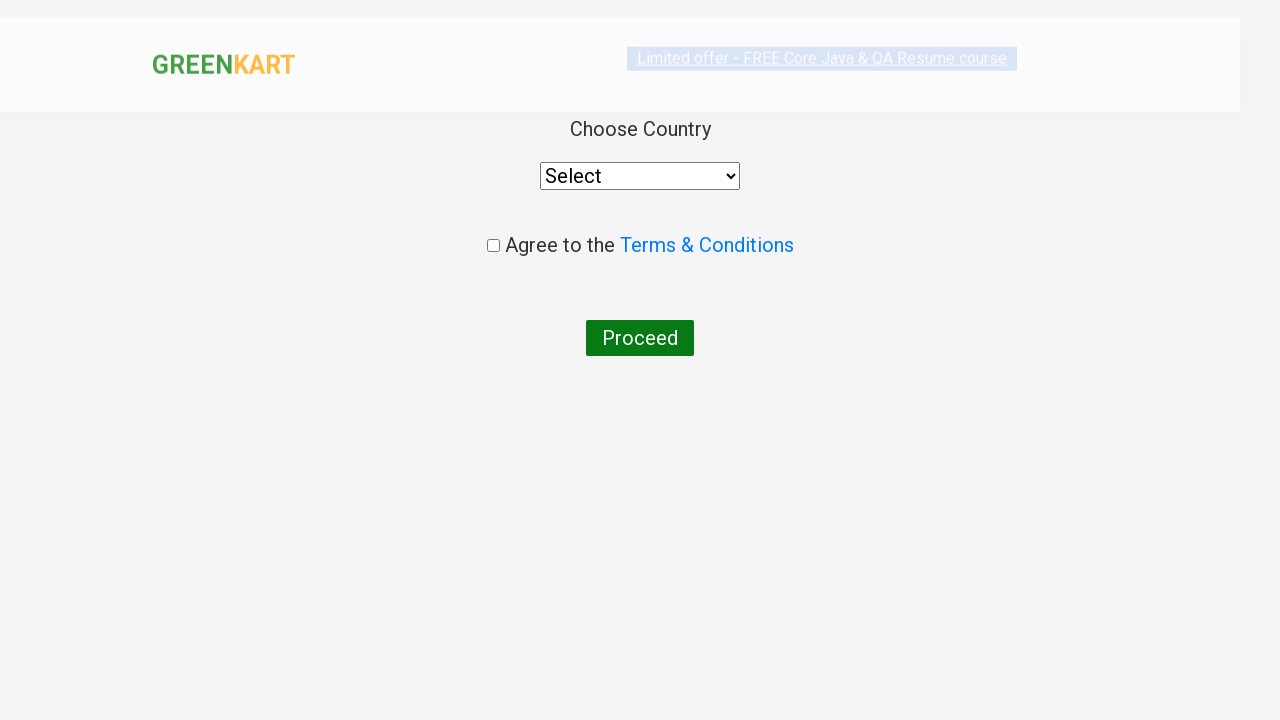

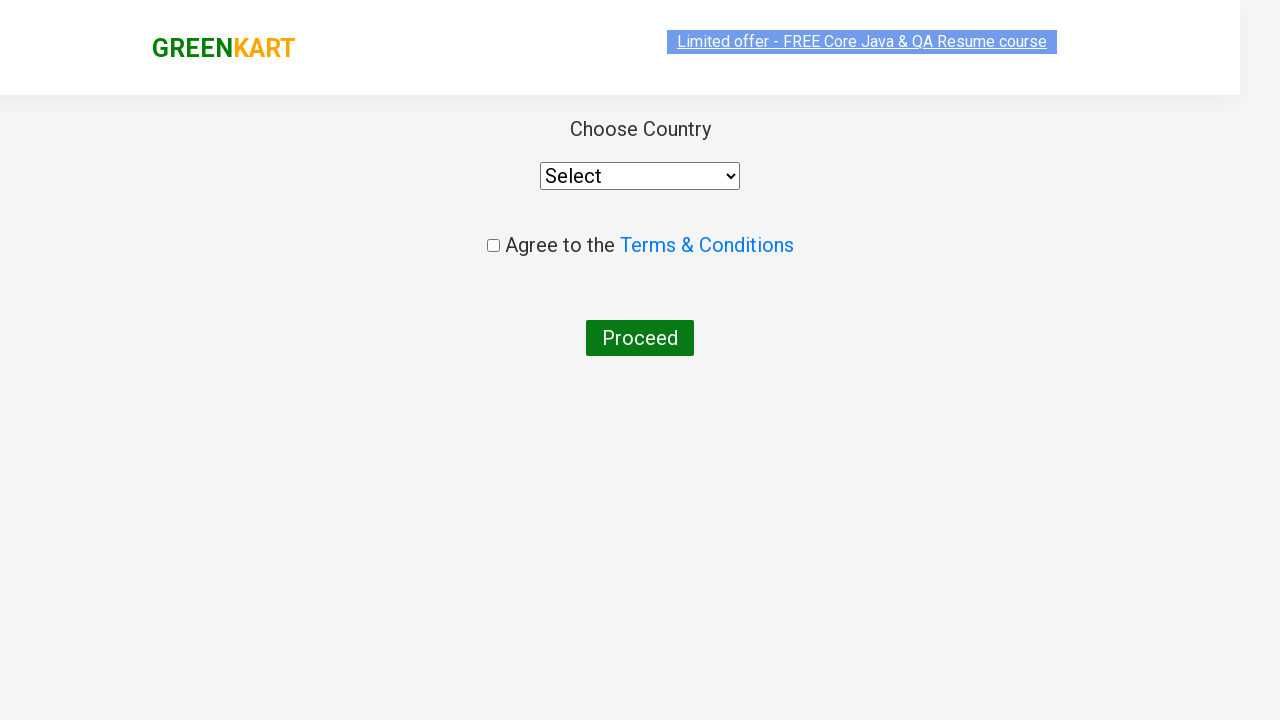